Tests that the QR code manager correctly handles programmatic navigation via both hash changes and pushState.

Starting URL: https://ccri-cyberknights.github.io/page#/home

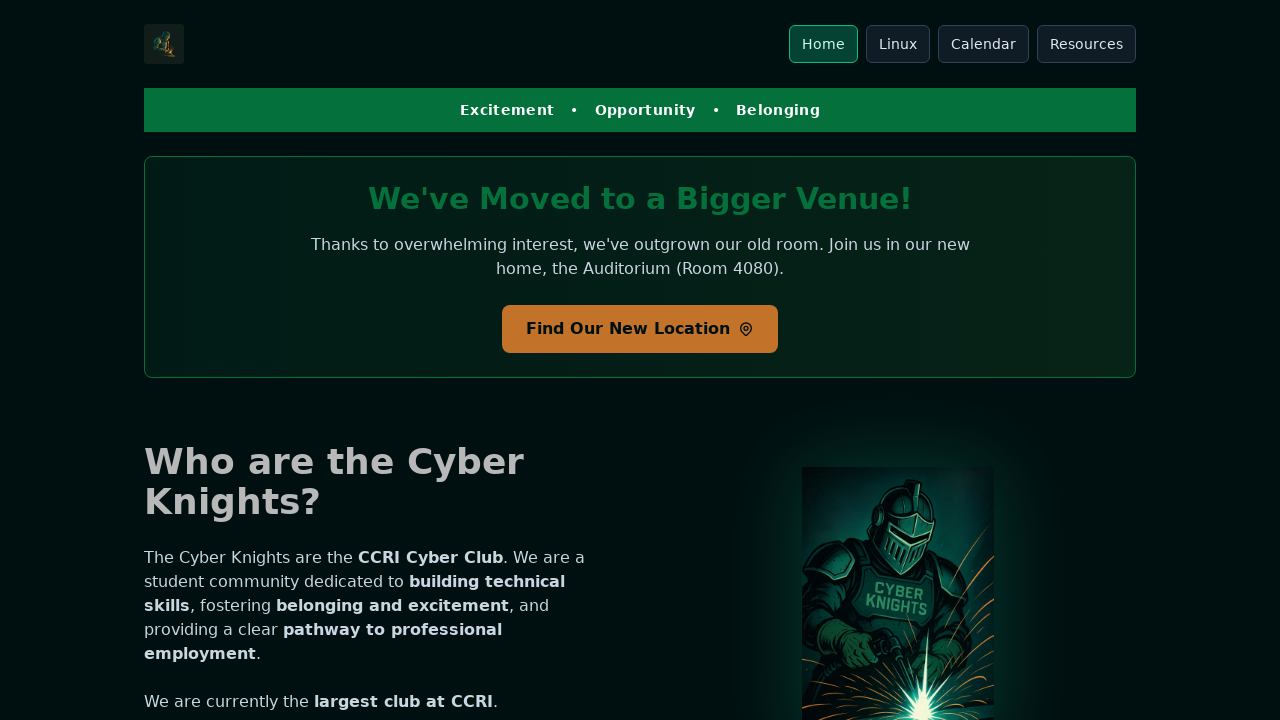

Page fully loaded (networkidle state reached)
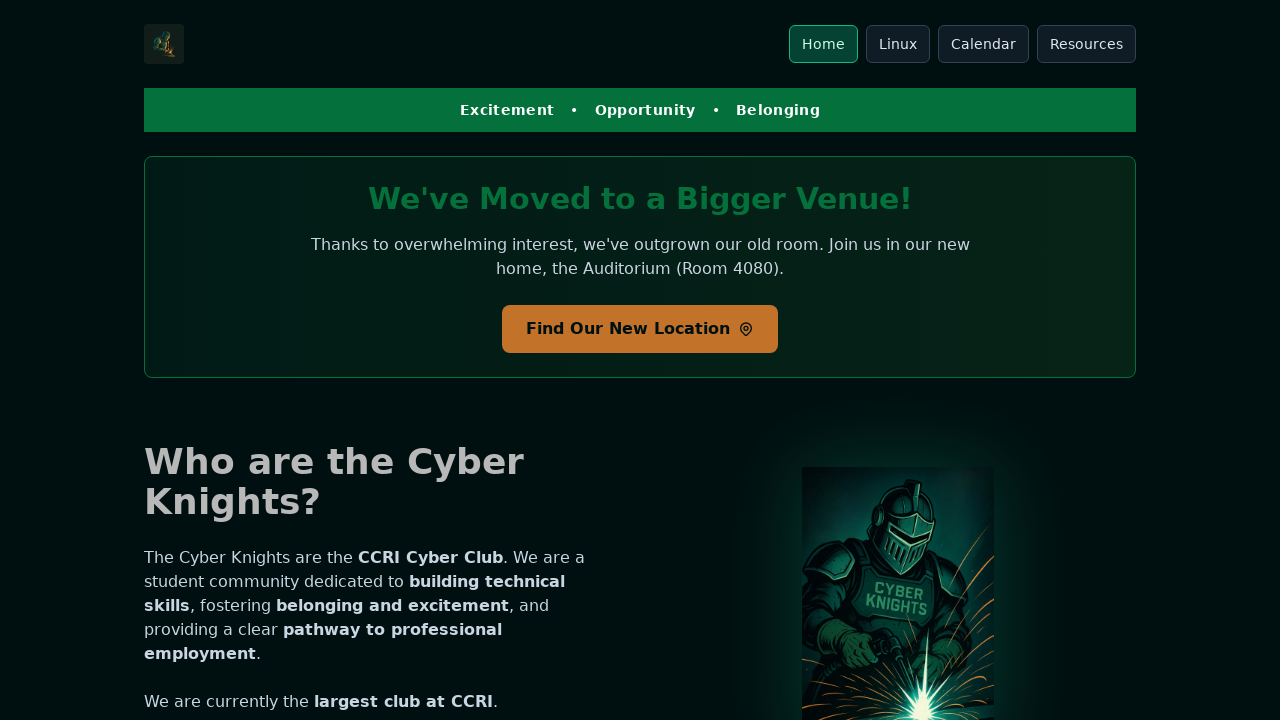

QR code manager initialized and URL property available
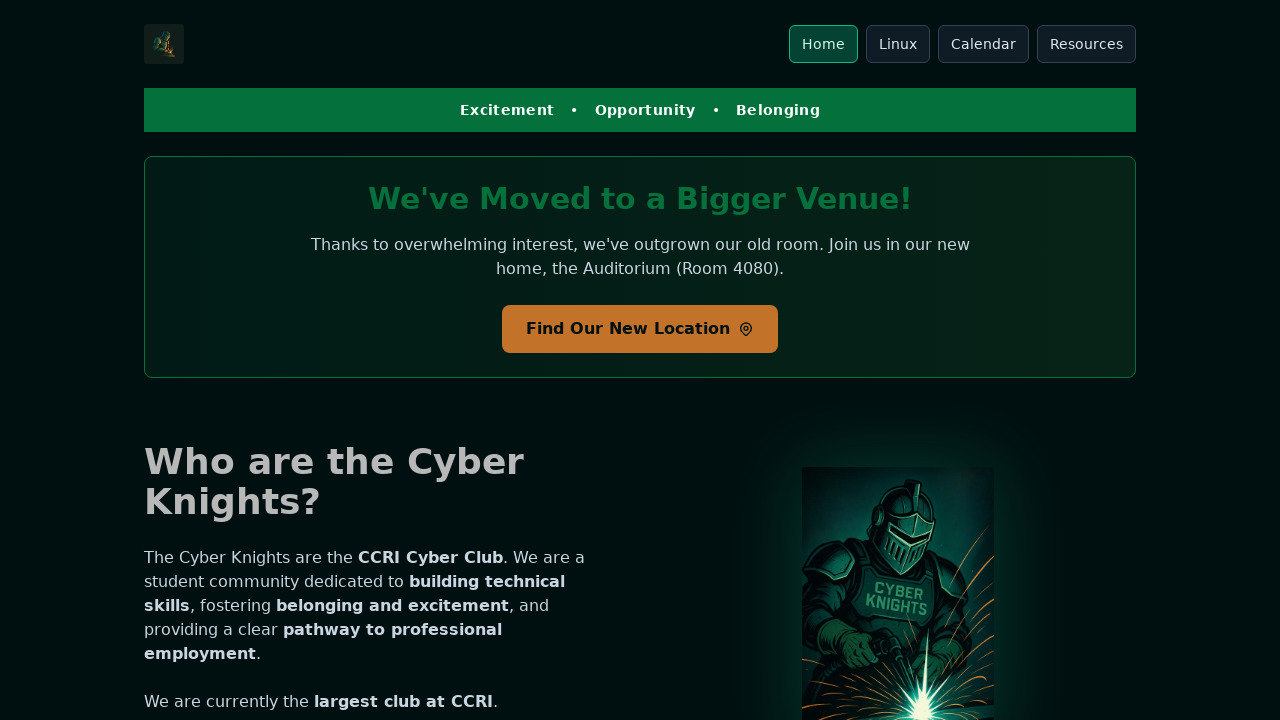

QR code rendered
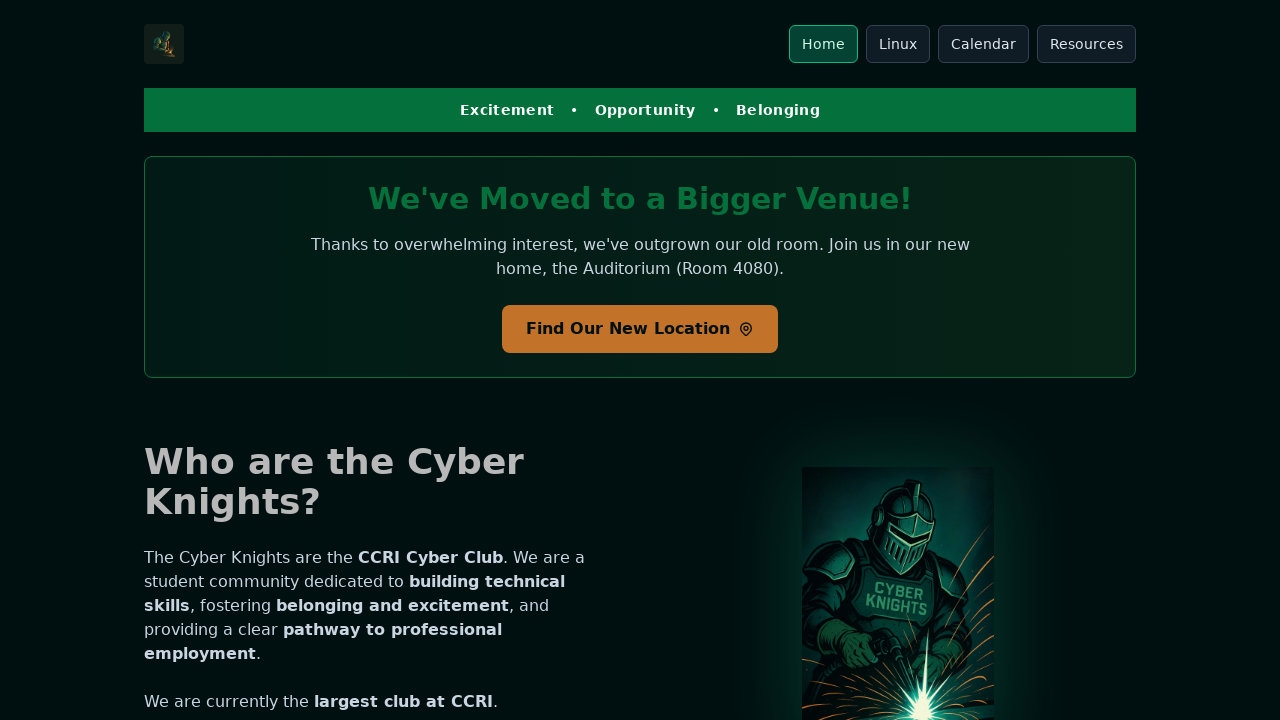

Programmatically changed hash to #/guides/linux-cheatsheet-3.html
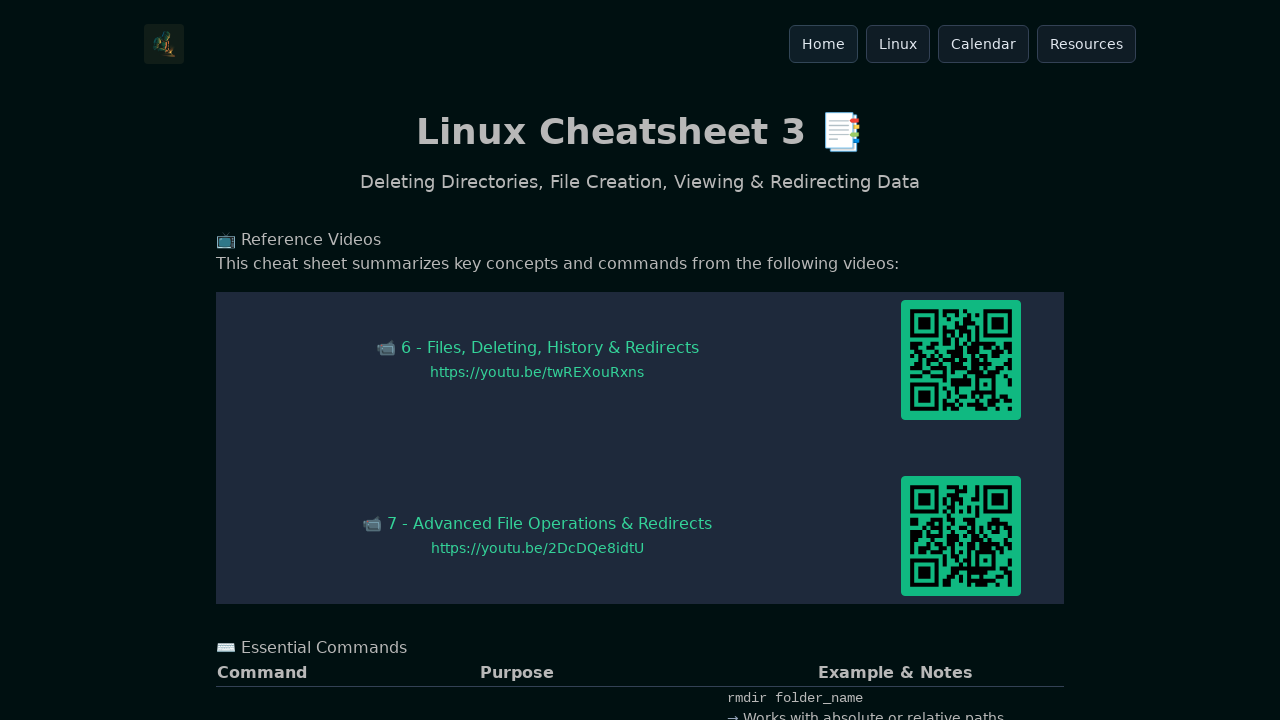

Waited for hash change to be processed
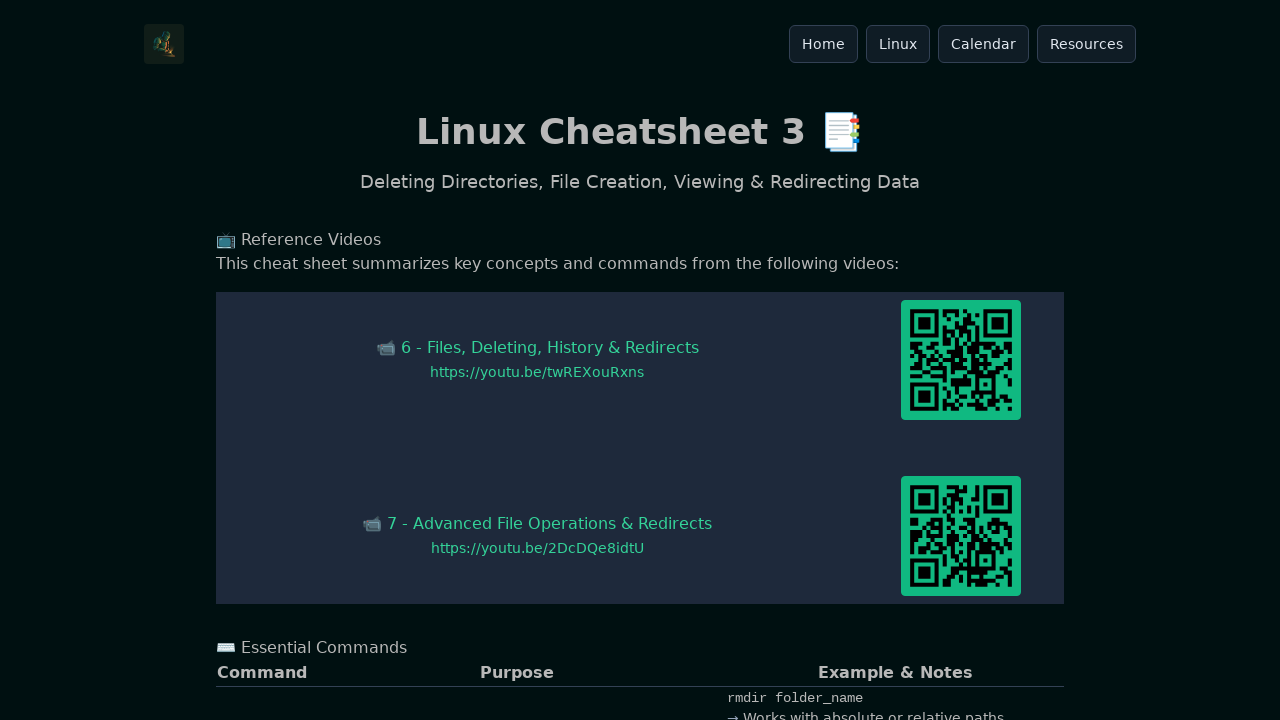

Programmatically pushed state to #/resources using pushState
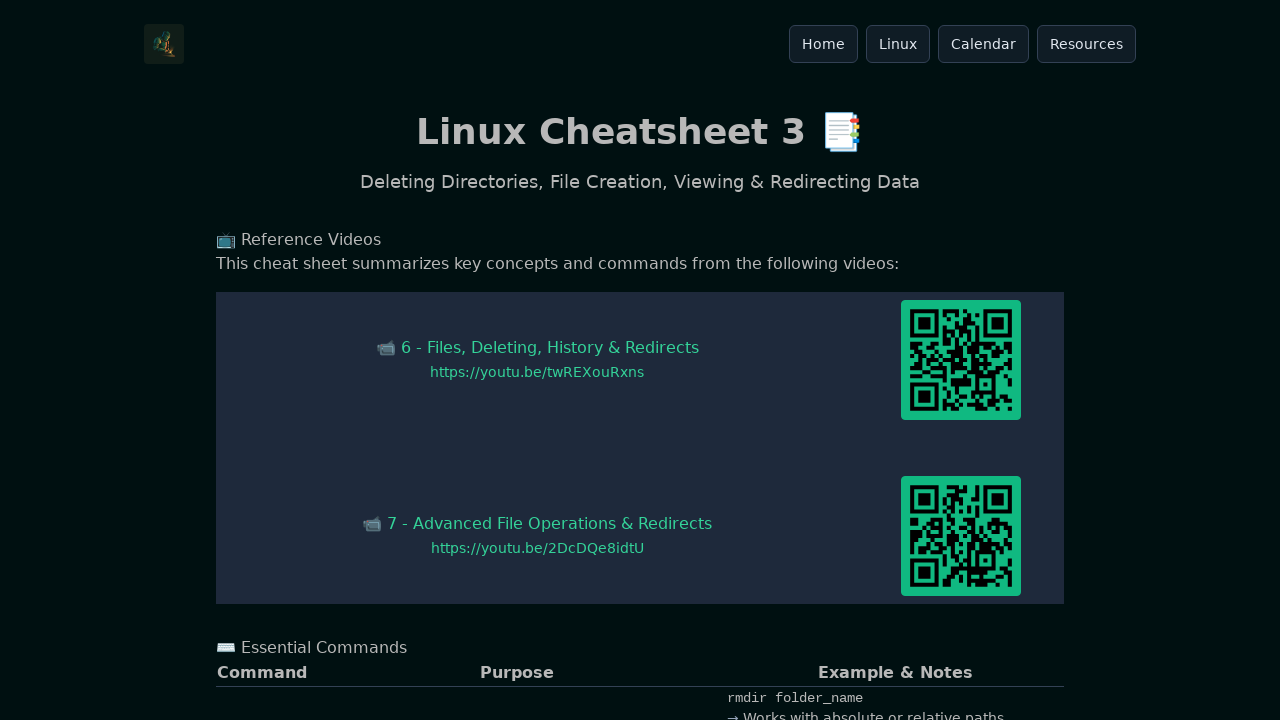

Waited for pushState navigation to be processed
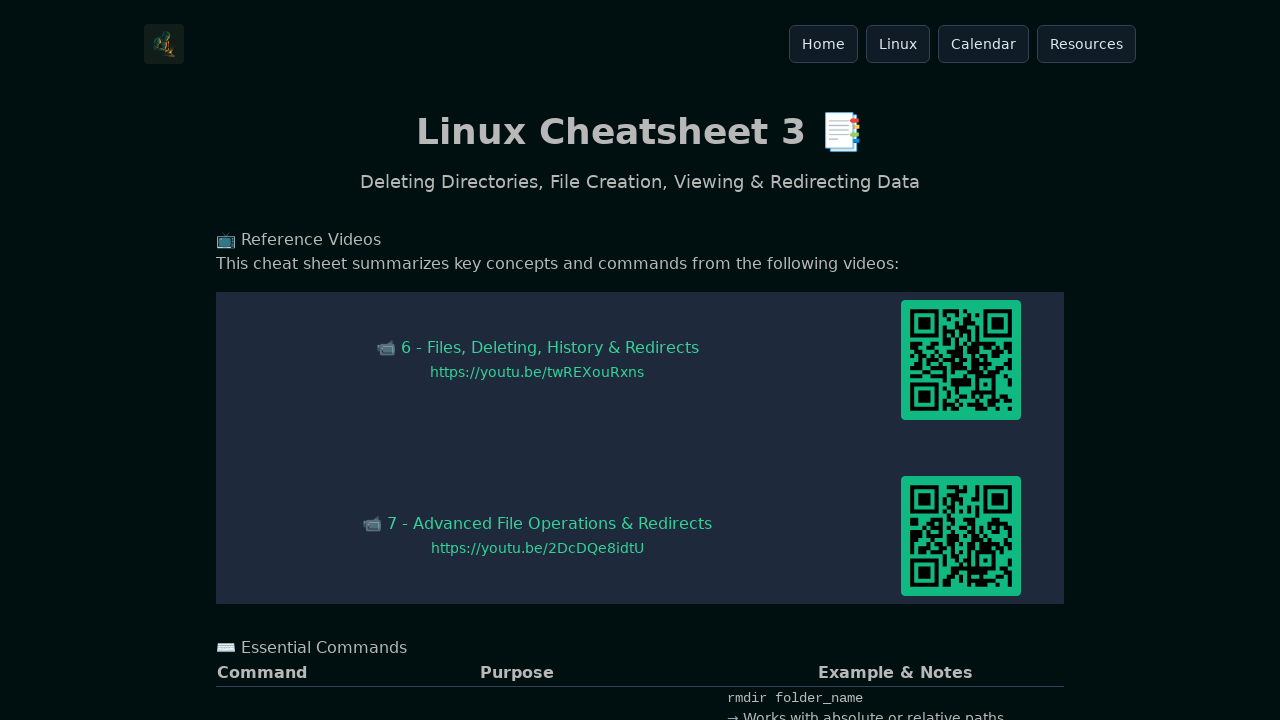

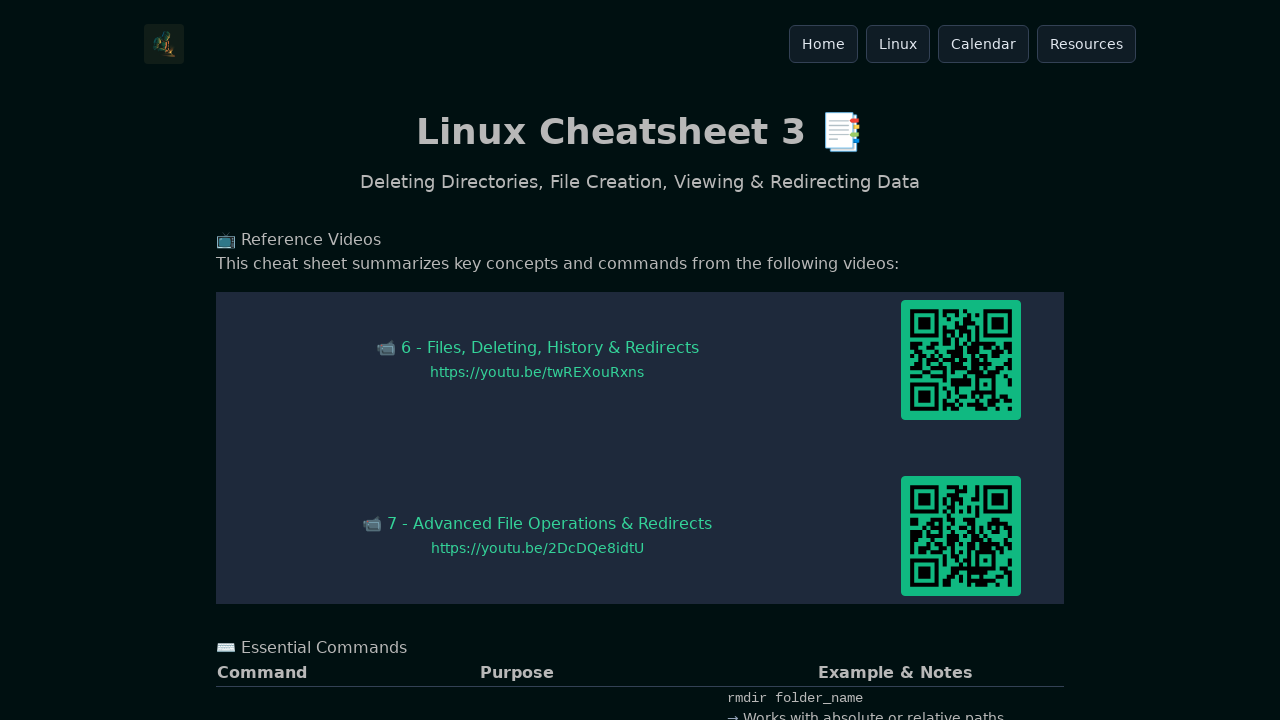